Tests dropdown selection functionality by selecting an option from a dropdown menu

Starting URL: http://the-internet.herokuapp.com/

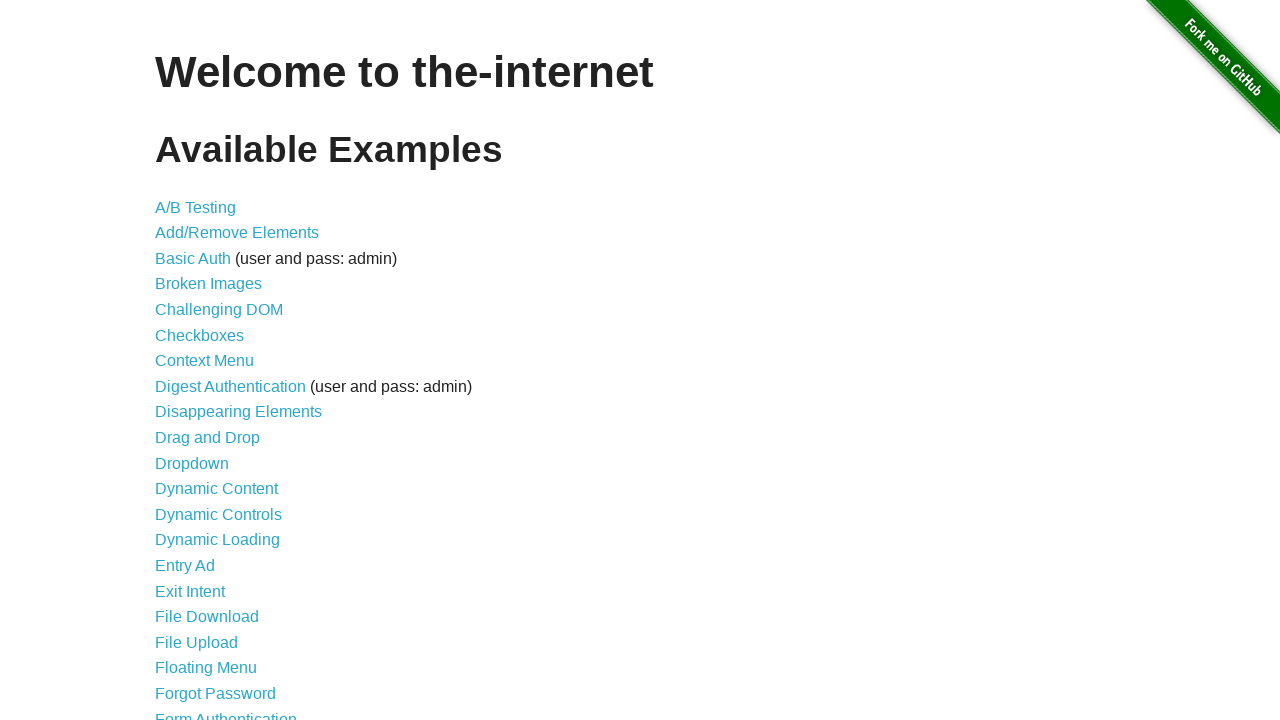

Clicked on Dropdown menu link at (192, 463) on text=Dropdown
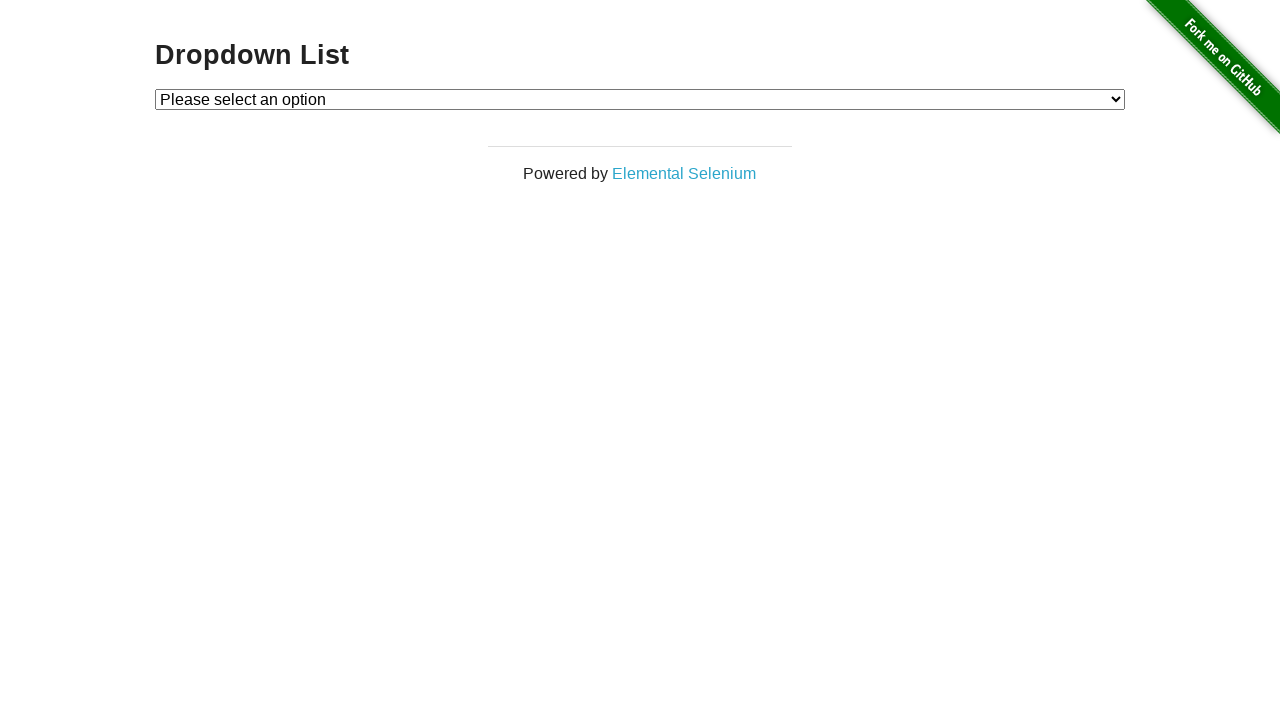

Selected Option 1 from dropdown menu on #dropdown
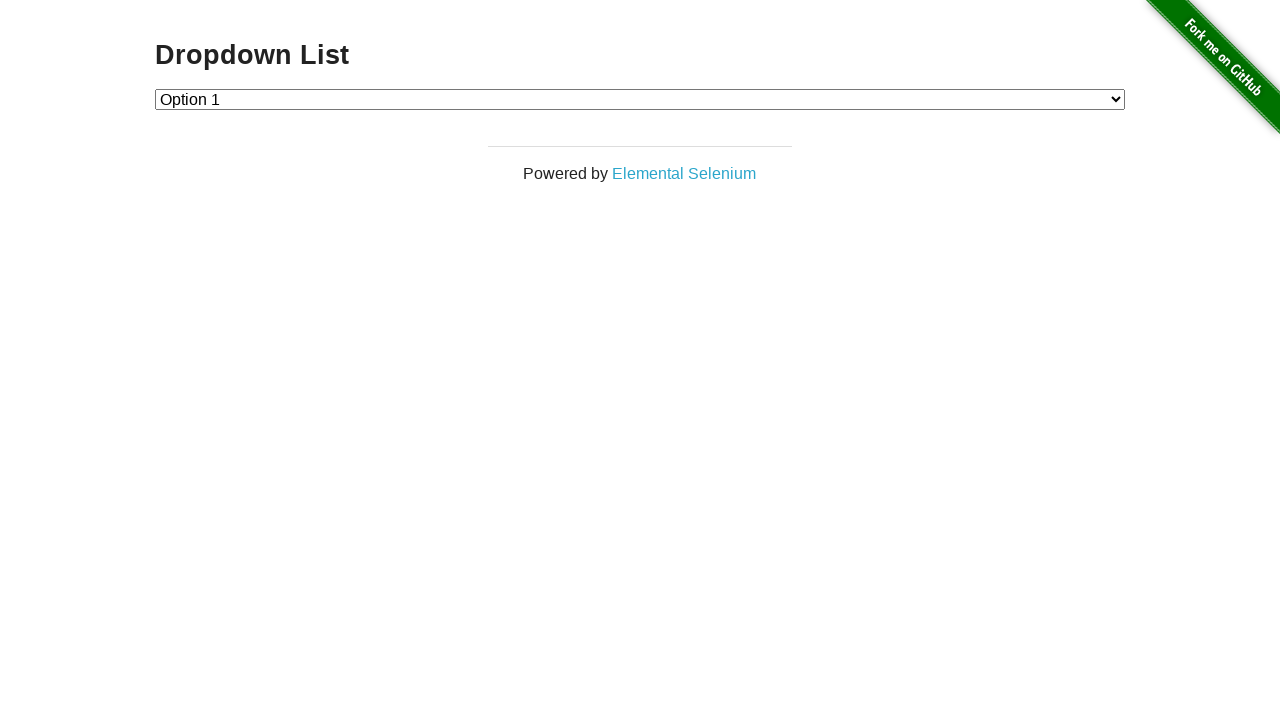

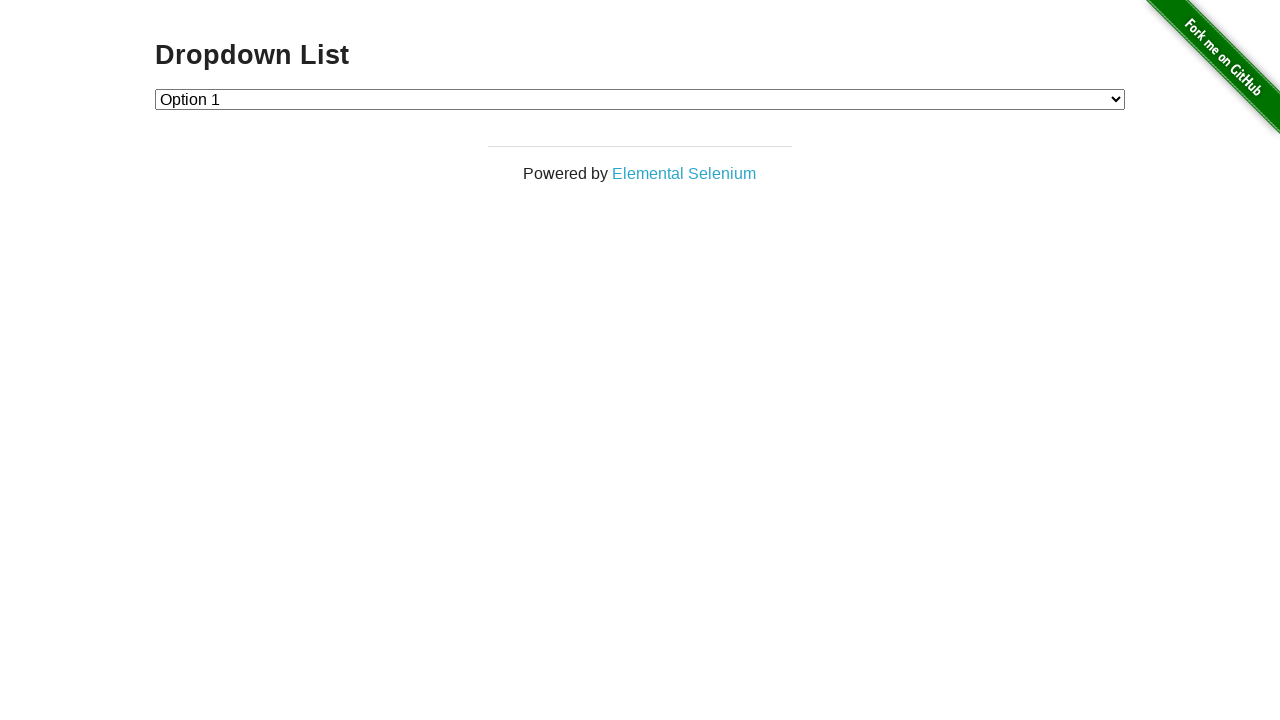